Tests multi-selection functionality on jQuery UI selectable grid by using Ctrl+click to select multiple numbered items and then clicking them individually

Starting URL: https://jqueryui.com/selectable/#display-grid

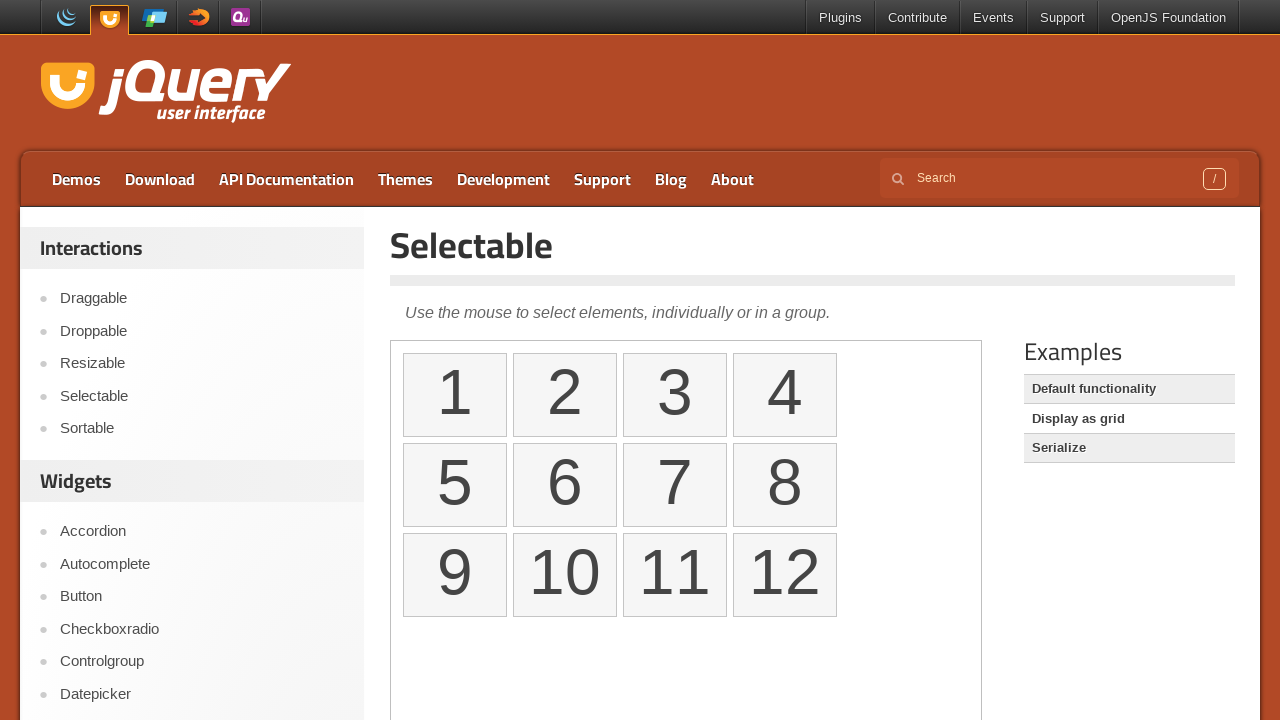

Located iframe containing the selectable grid
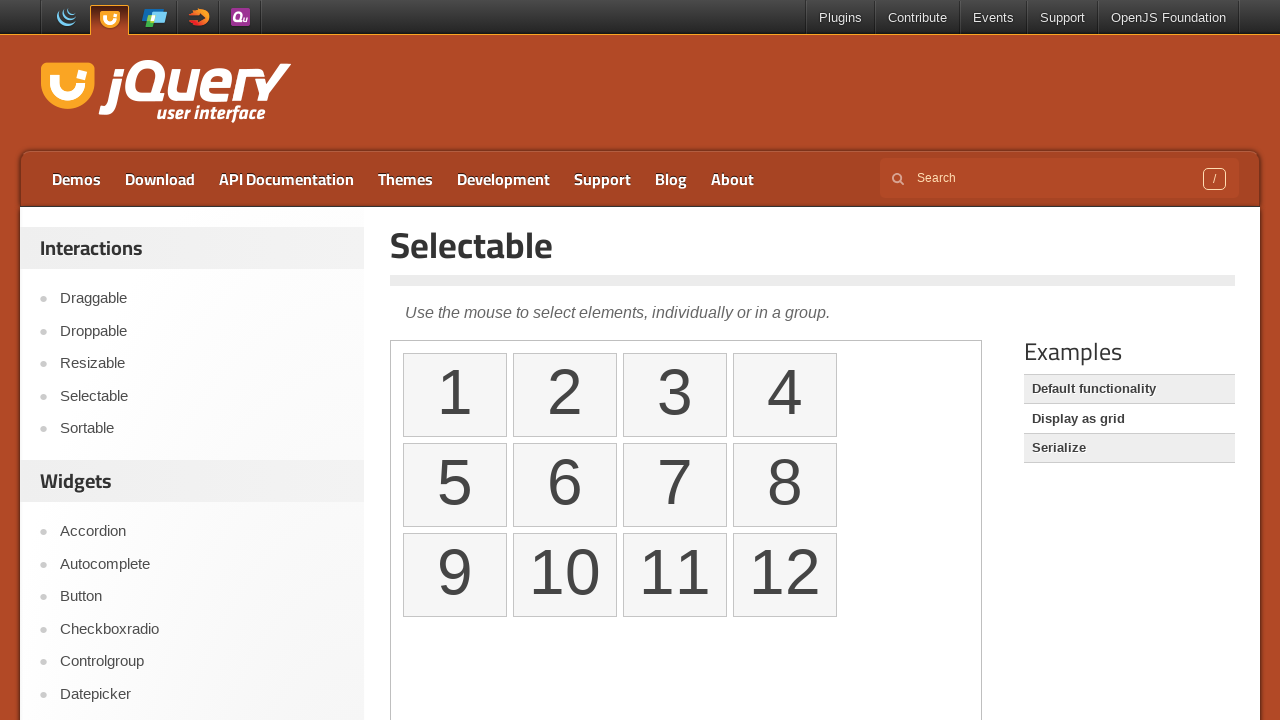

Located selectable item '1' in the grid
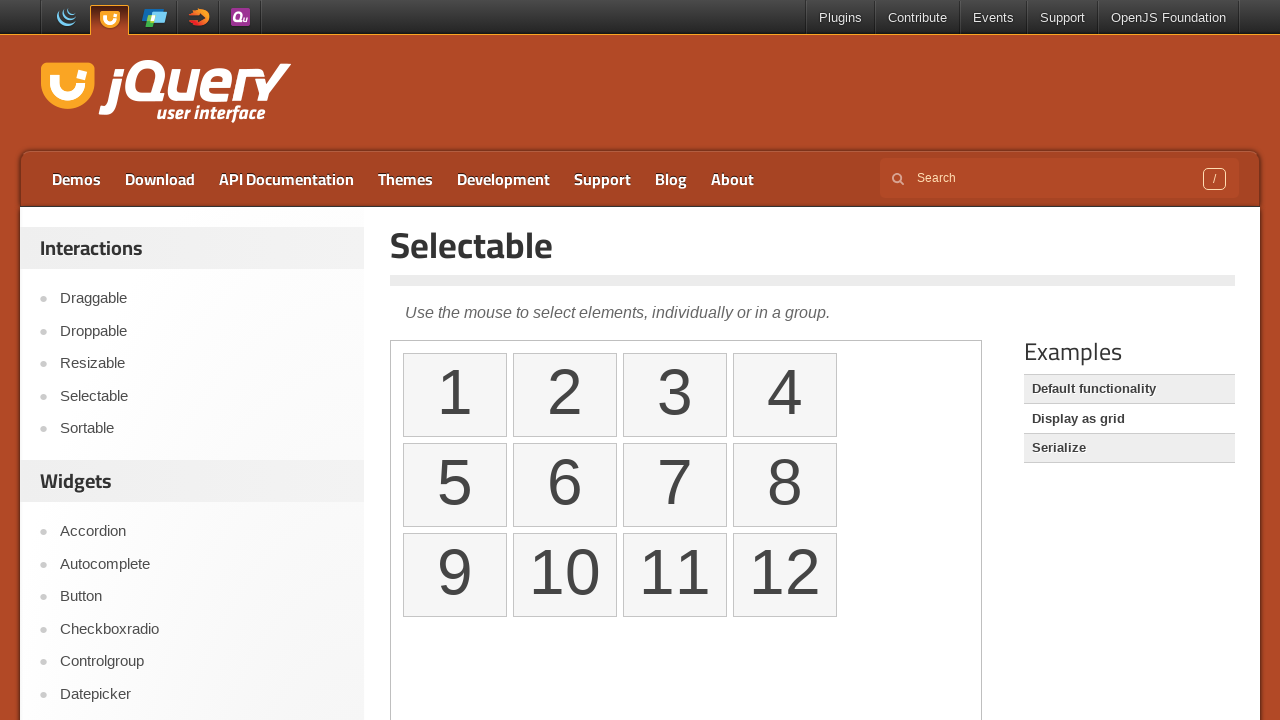

Located selectable item '3' in the grid
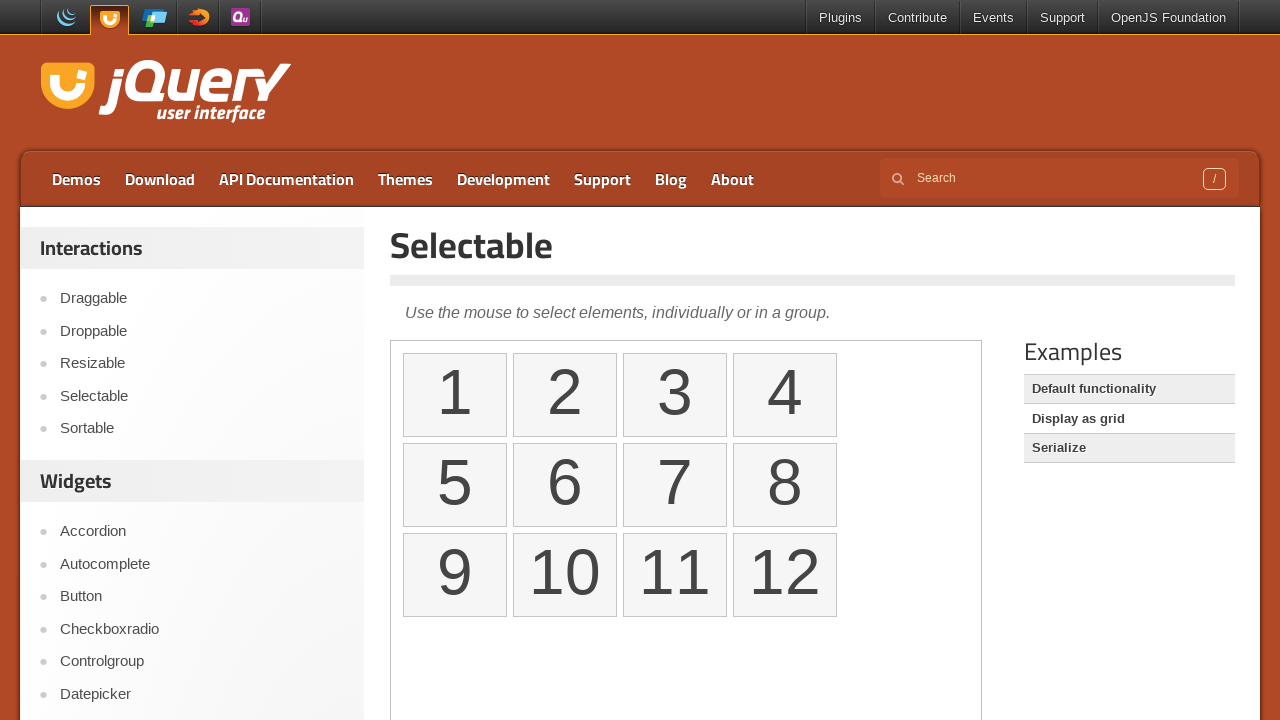

Located selectable item '5' in the grid
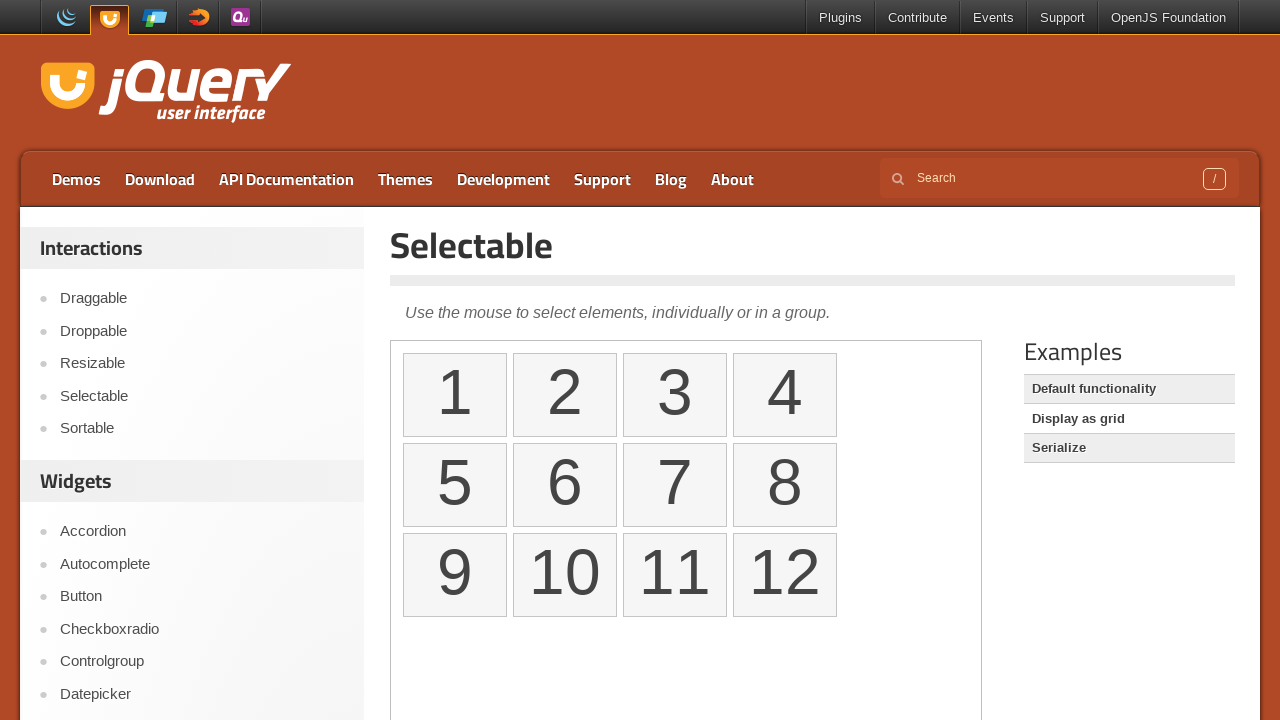

Pressed Control key down for multi-selection
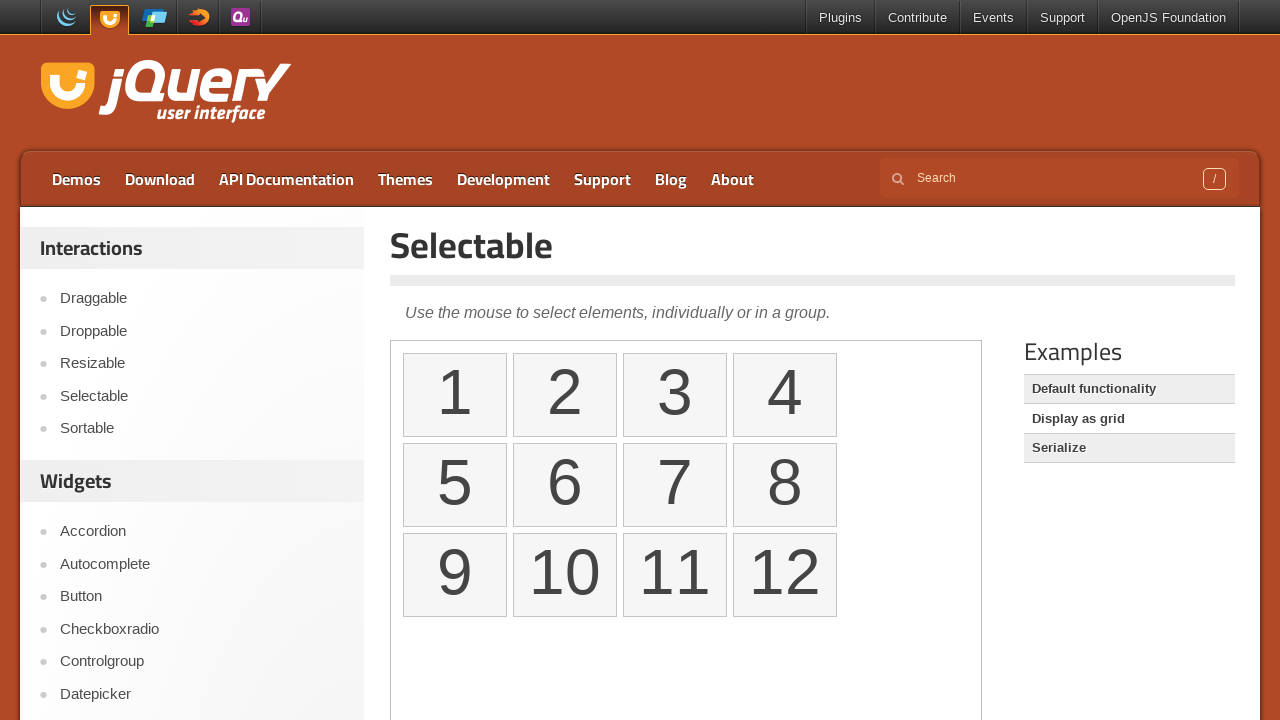

Ctrl+clicked item '1' to add to selection at (455, 395) on iframe >> nth=0 >> internal:control=enter-frame >> xpath=//li[text()='1']
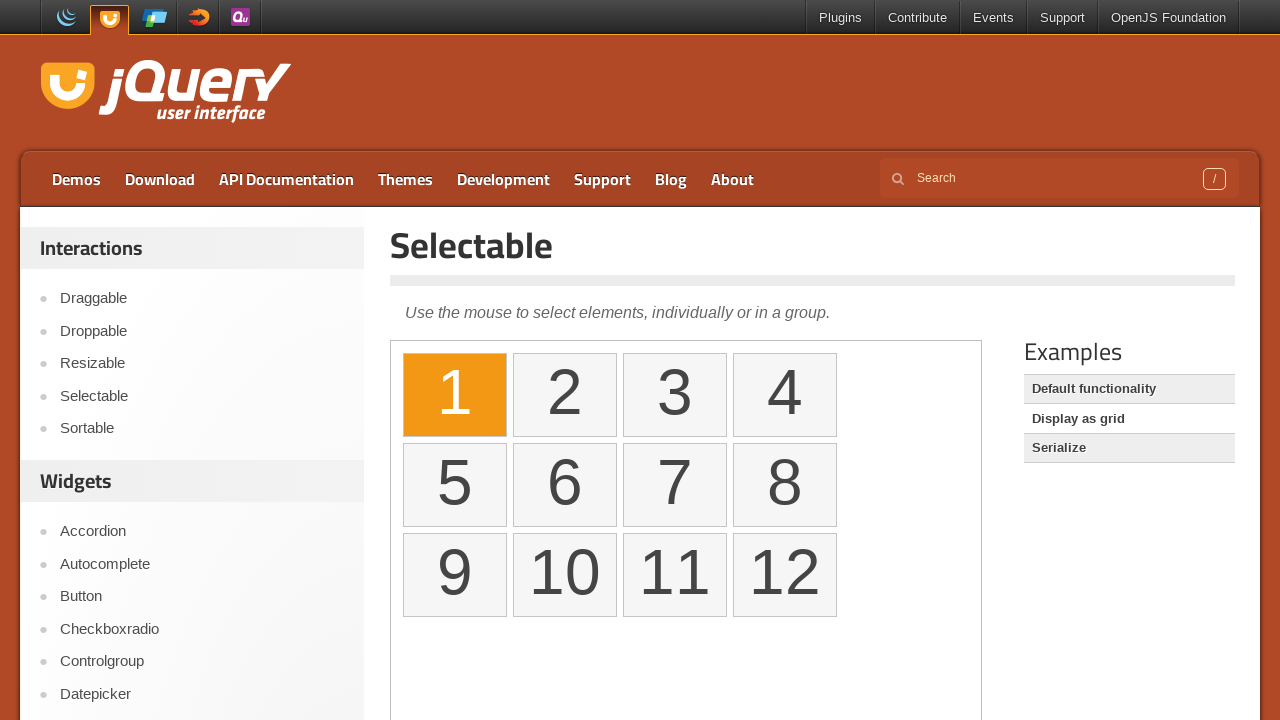

Ctrl+clicked item '3' to add to selection at (675, 395) on iframe >> nth=0 >> internal:control=enter-frame >> xpath=//li[text()='3']
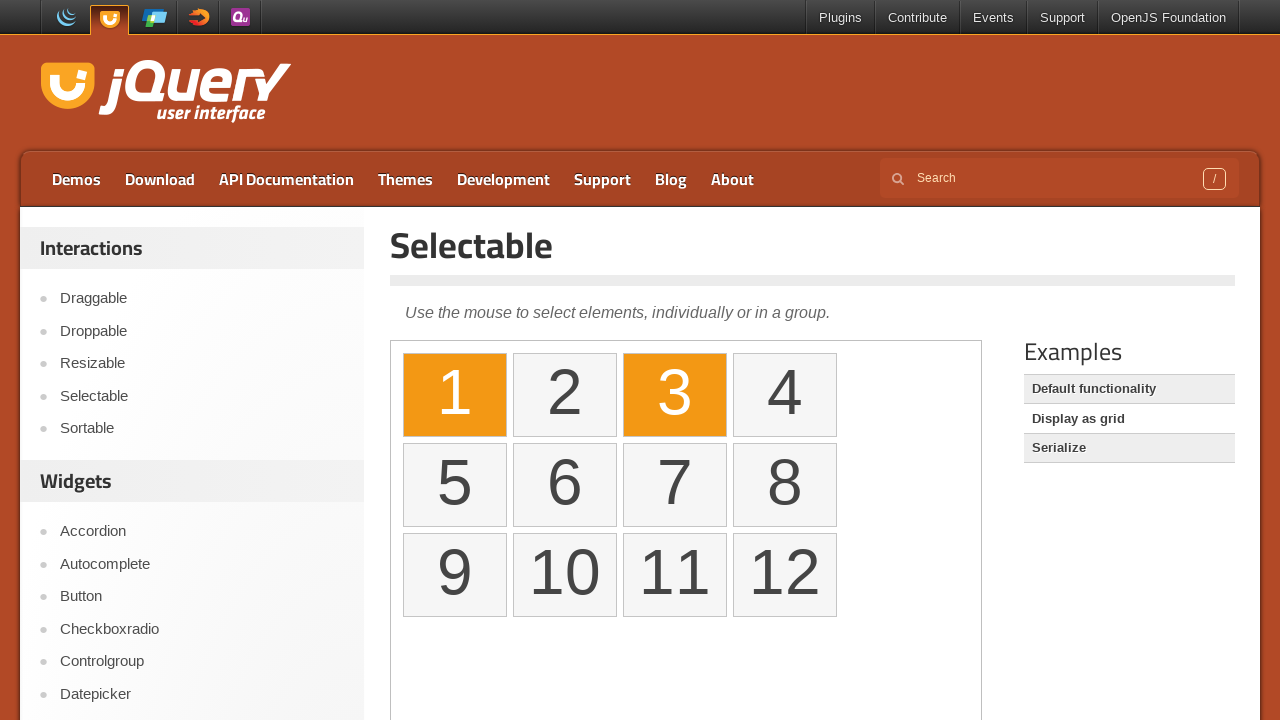

Ctrl+clicked item '5' to add to selection at (455, 485) on iframe >> nth=0 >> internal:control=enter-frame >> xpath=//li[text()='5']
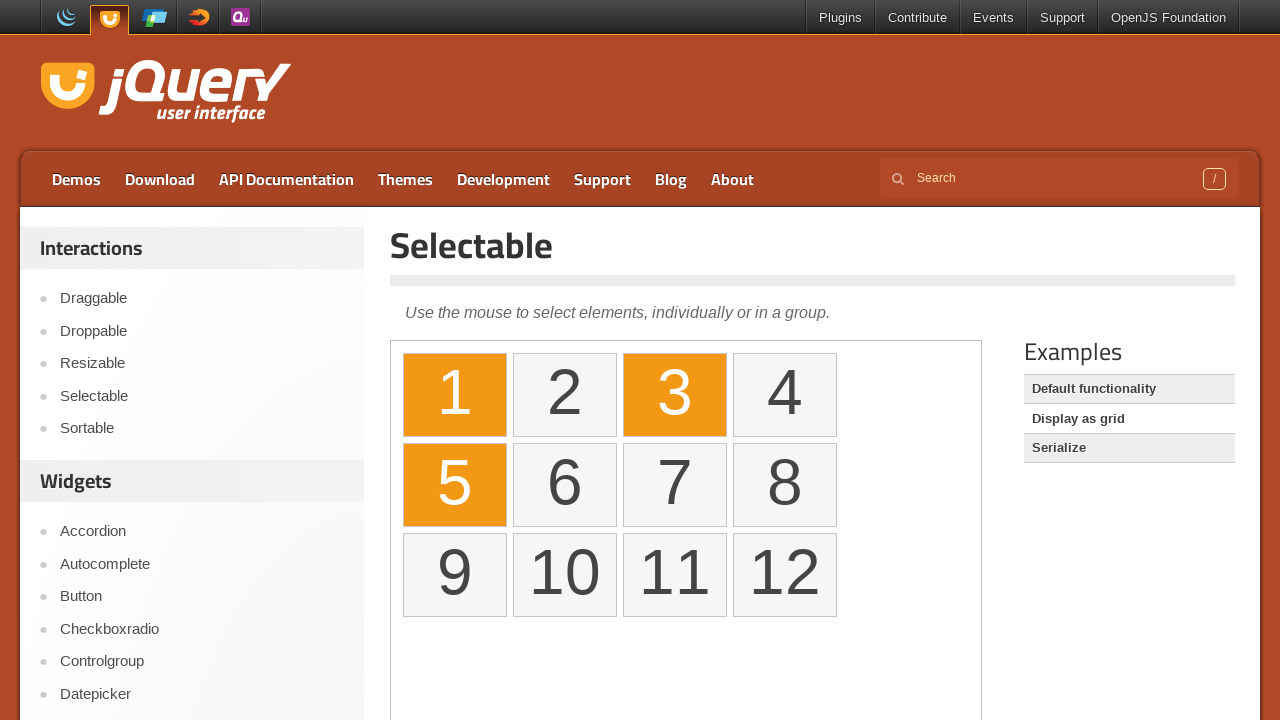

Released Control key, completing multi-selection of items 1, 3, and 5
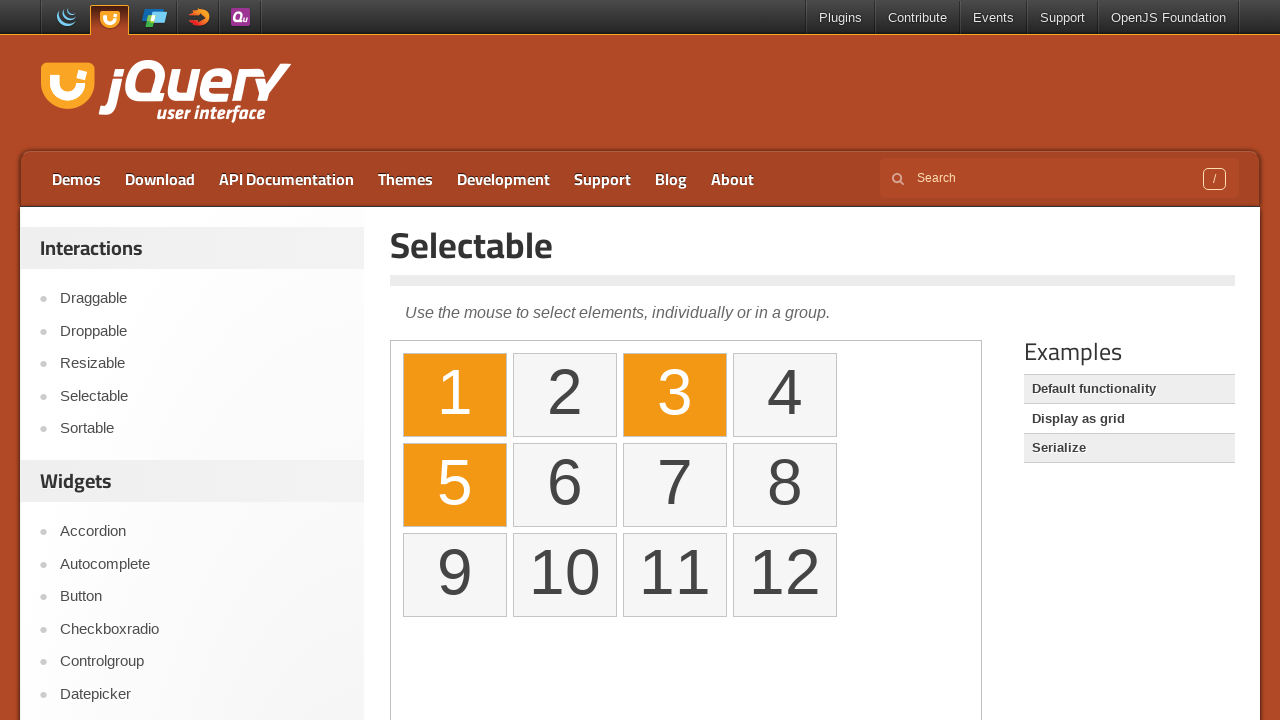

Clicked item '3' individually at (675, 395) on iframe >> nth=0 >> internal:control=enter-frame >> xpath=//li[text()='3']
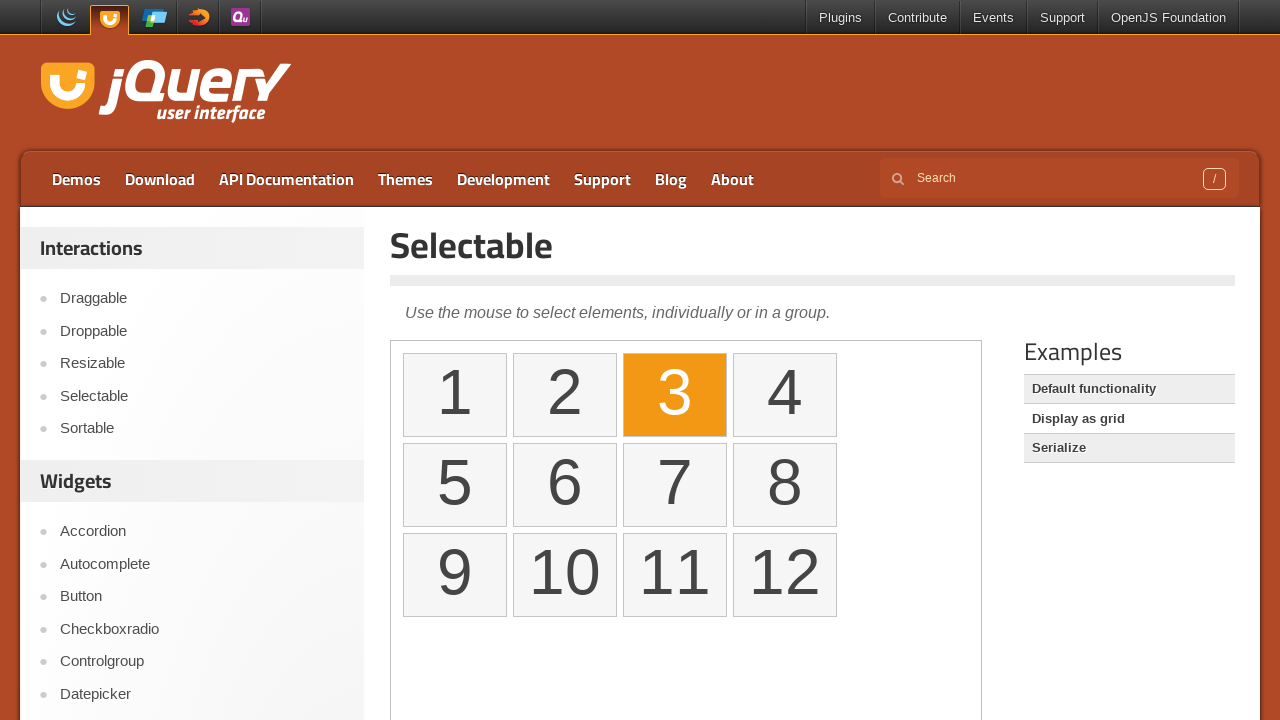

Waited 500ms after clicking item '3'
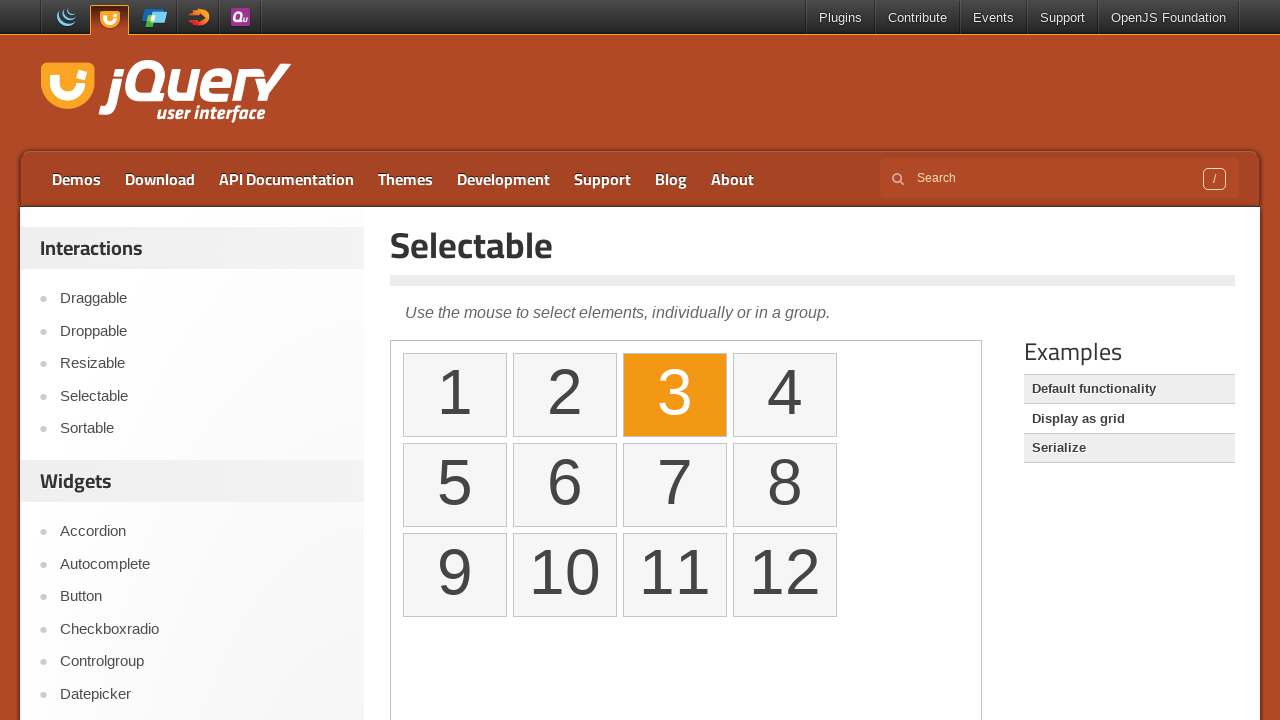

Clicked item '5' individually at (455, 485) on iframe >> nth=0 >> internal:control=enter-frame >> xpath=//li[text()='5']
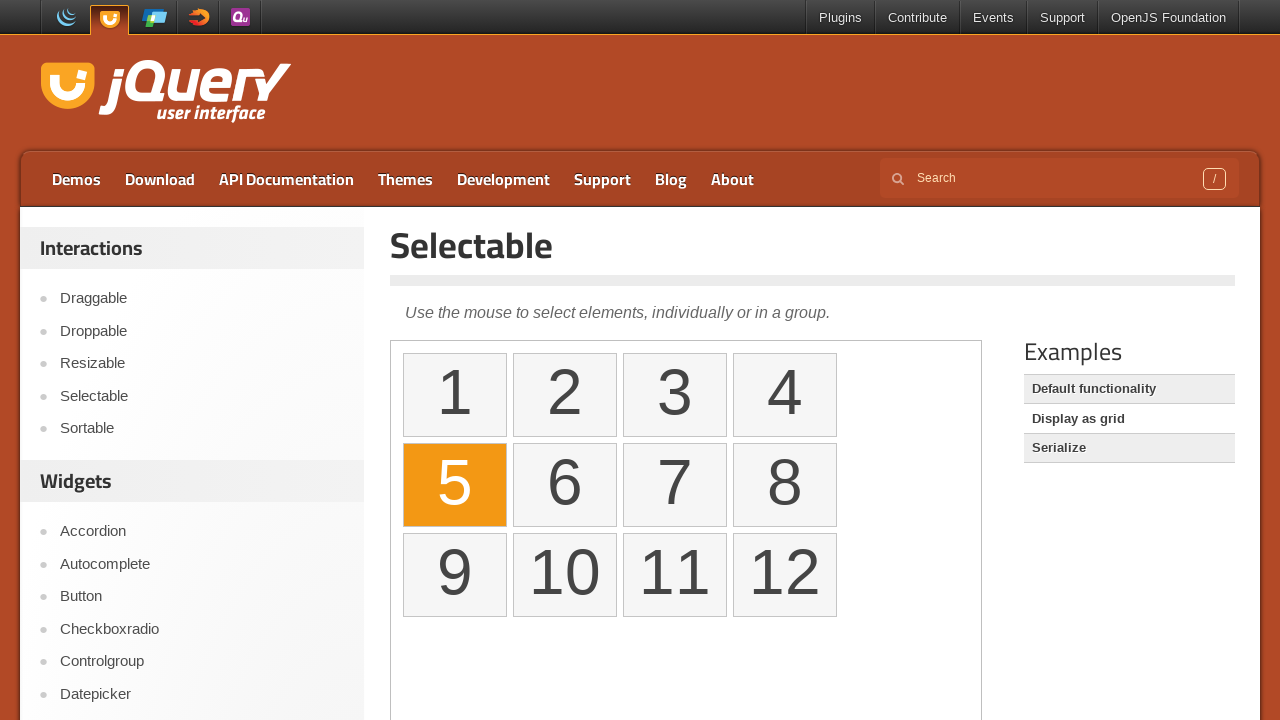

Waited 500ms after clicking item '5'
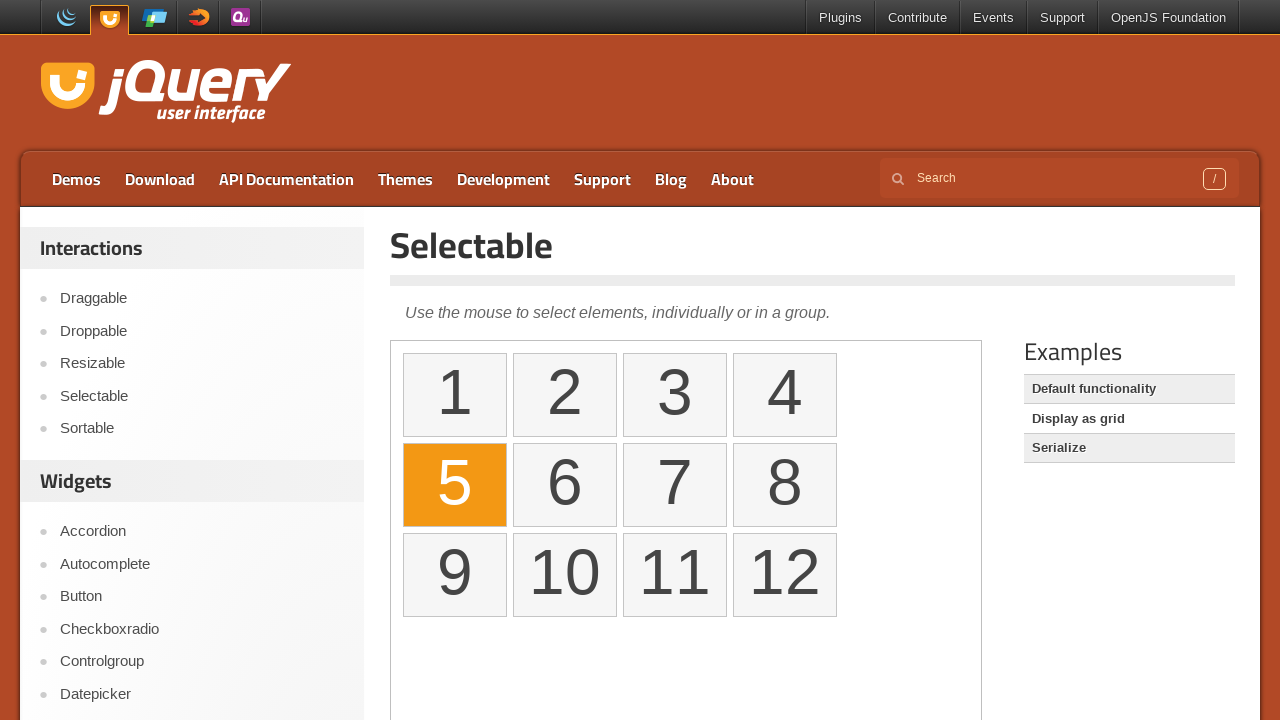

Clicked item '1' individually at (455, 395) on iframe >> nth=0 >> internal:control=enter-frame >> xpath=//li[text()='1']
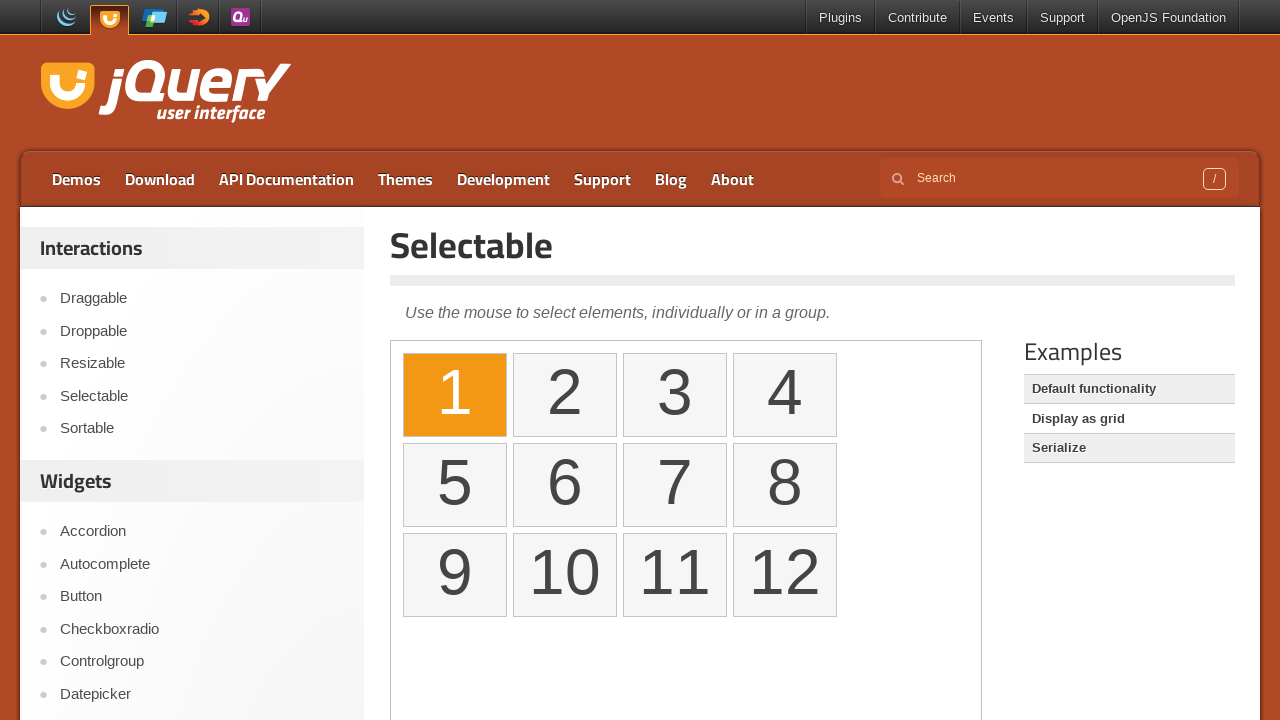

Waited 500ms after clicking item '1'
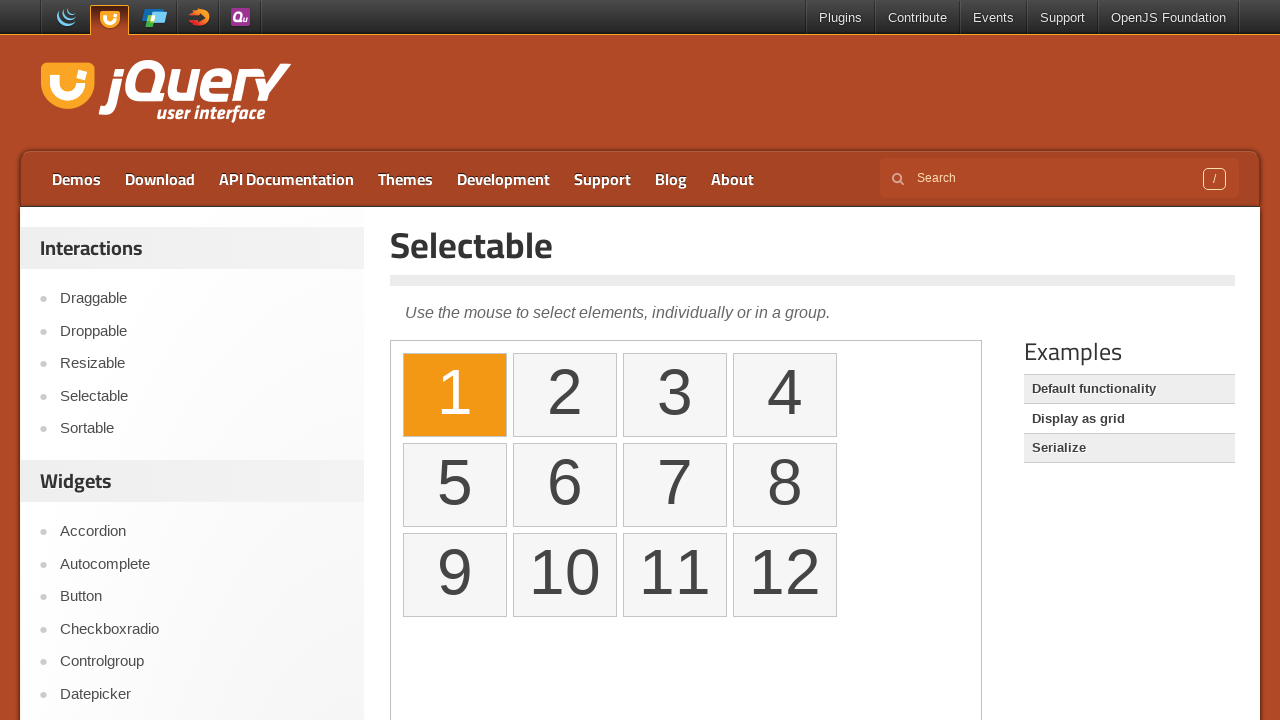

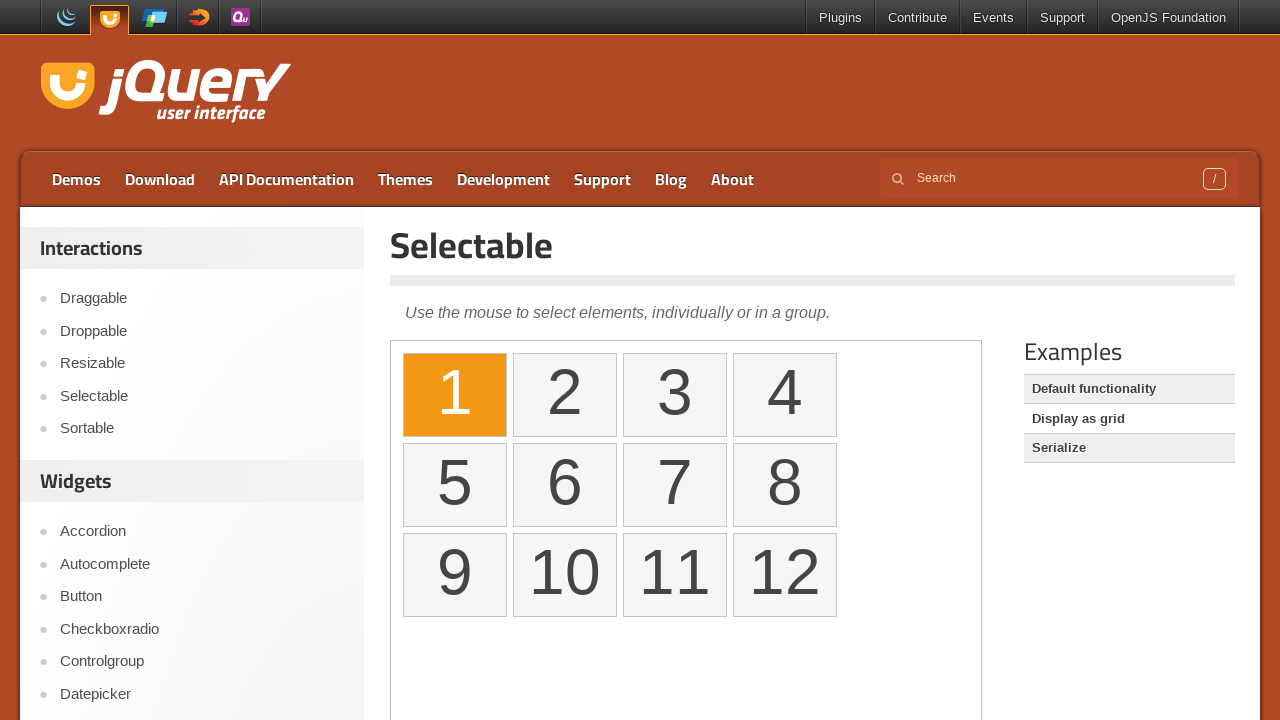